Tests the search functionality on python.org by entering a search term "hash" in the search field and submitting the search form

Starting URL: https://www.python.org

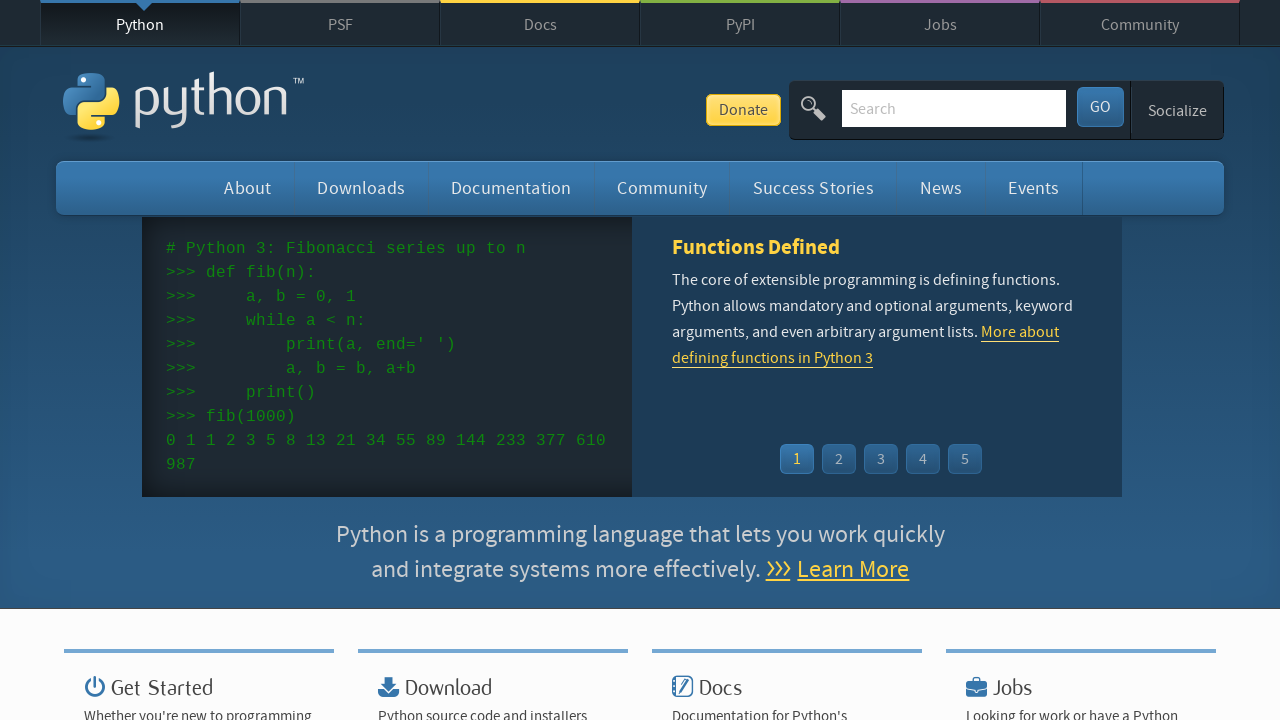

Cleared the search field on #id-search-field
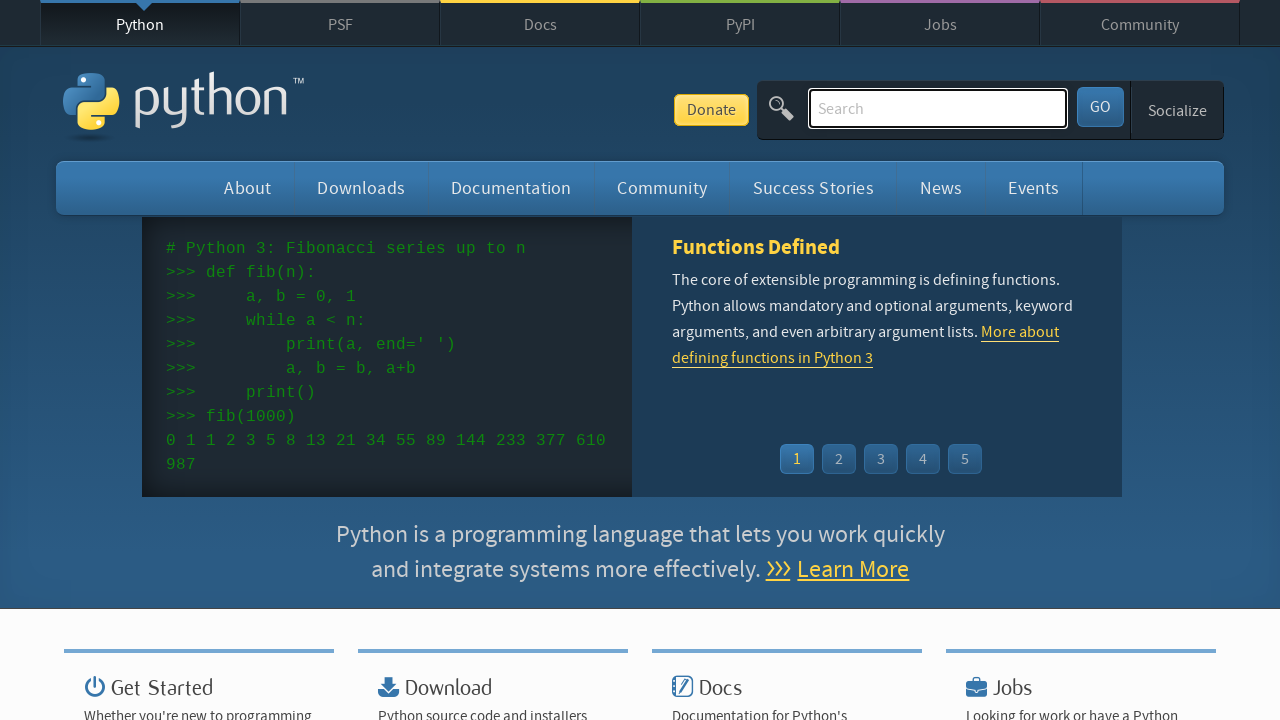

Entered search term 'hash' in the search field on #id-search-field
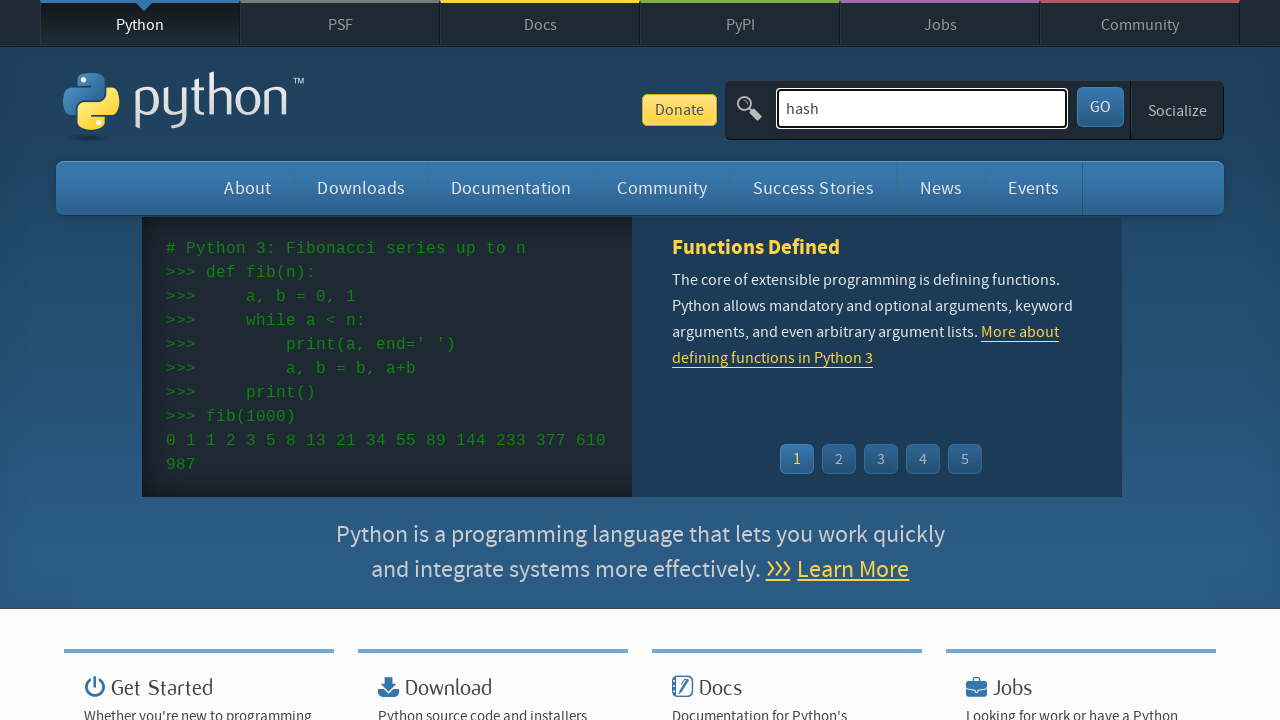

Submitted the search form by pressing Enter on #id-search-field
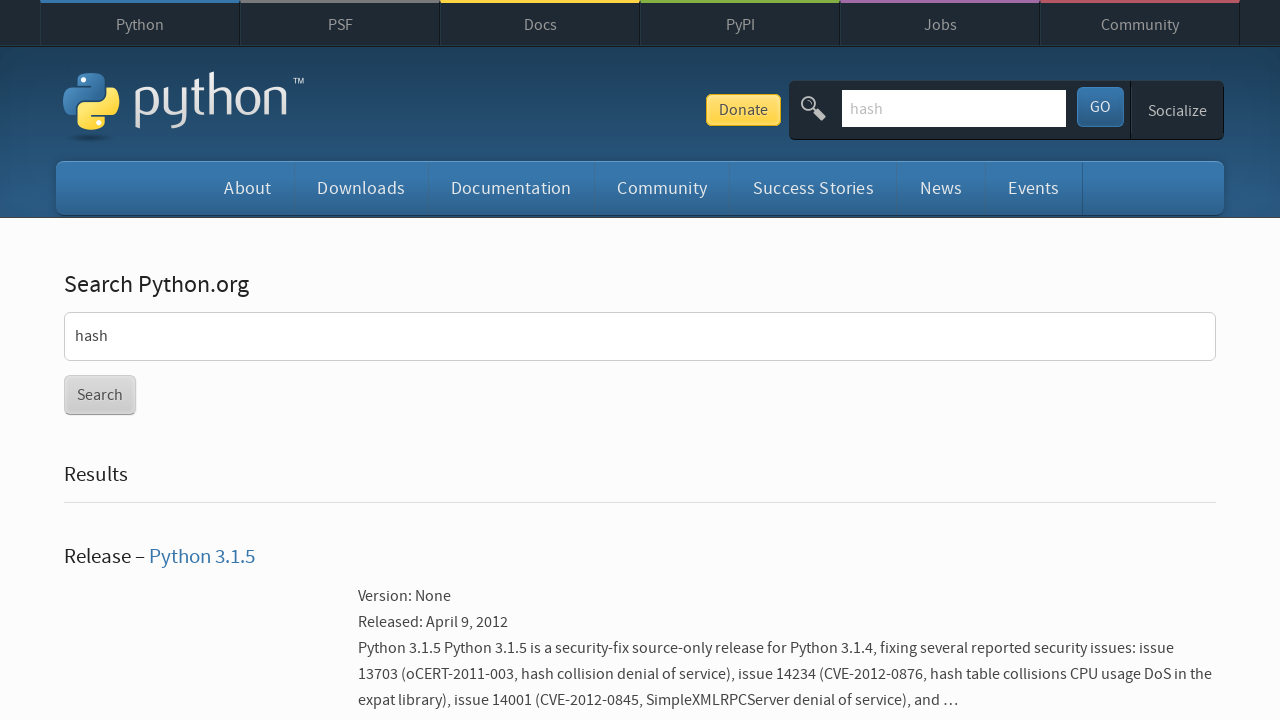

Search results loaded (network idle)
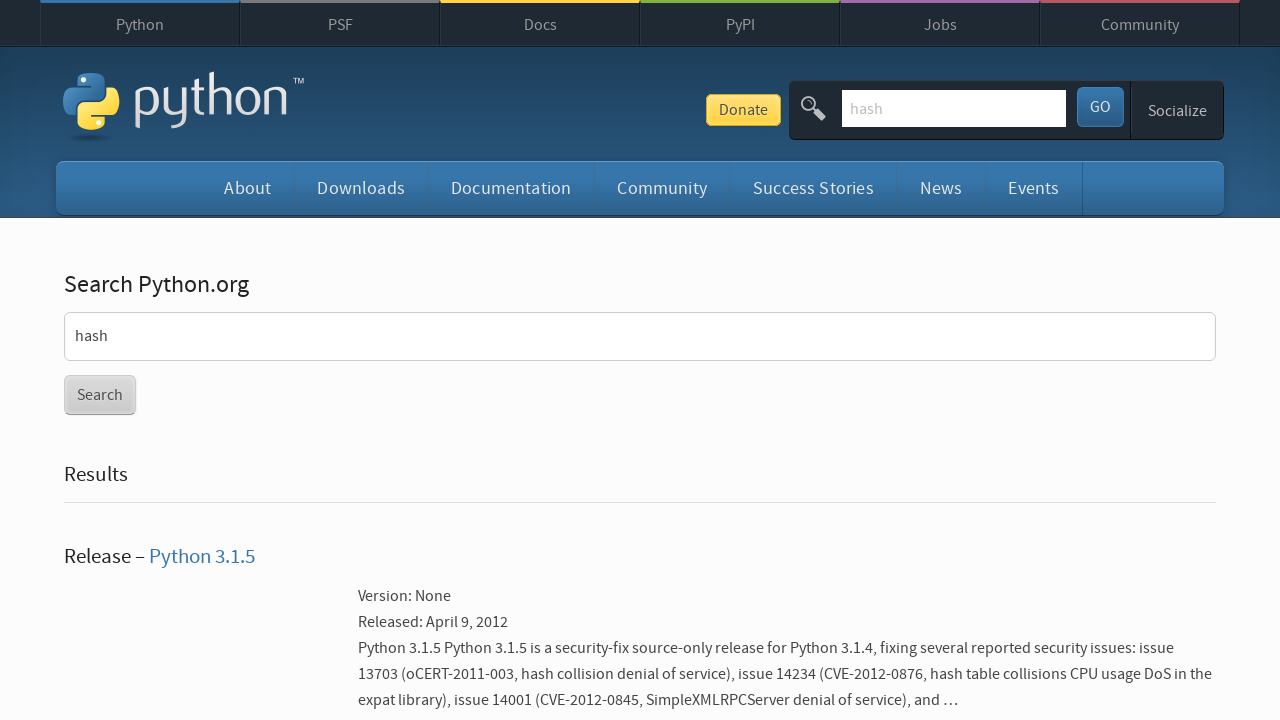

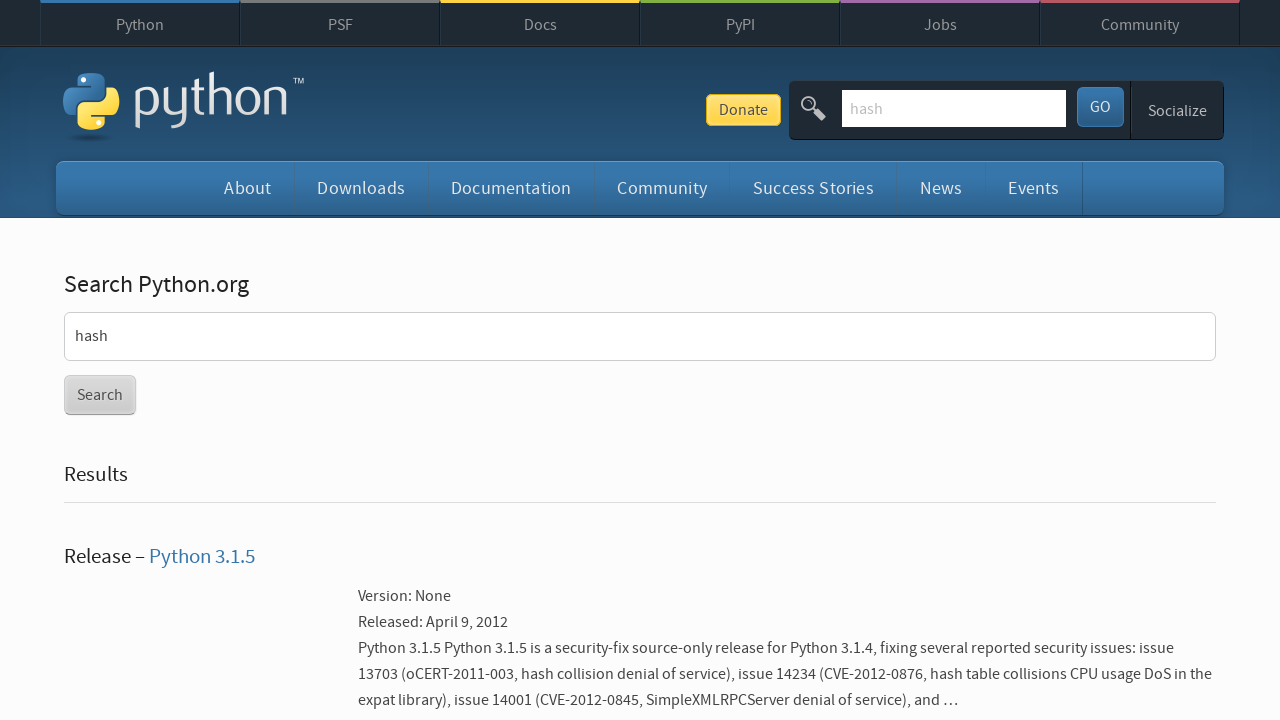